Tests mouse action functionality by performing a double-click on one button and a right-click (context click) on another button on the DemoQA buttons page.

Starting URL: https://demoqa.com/buttons

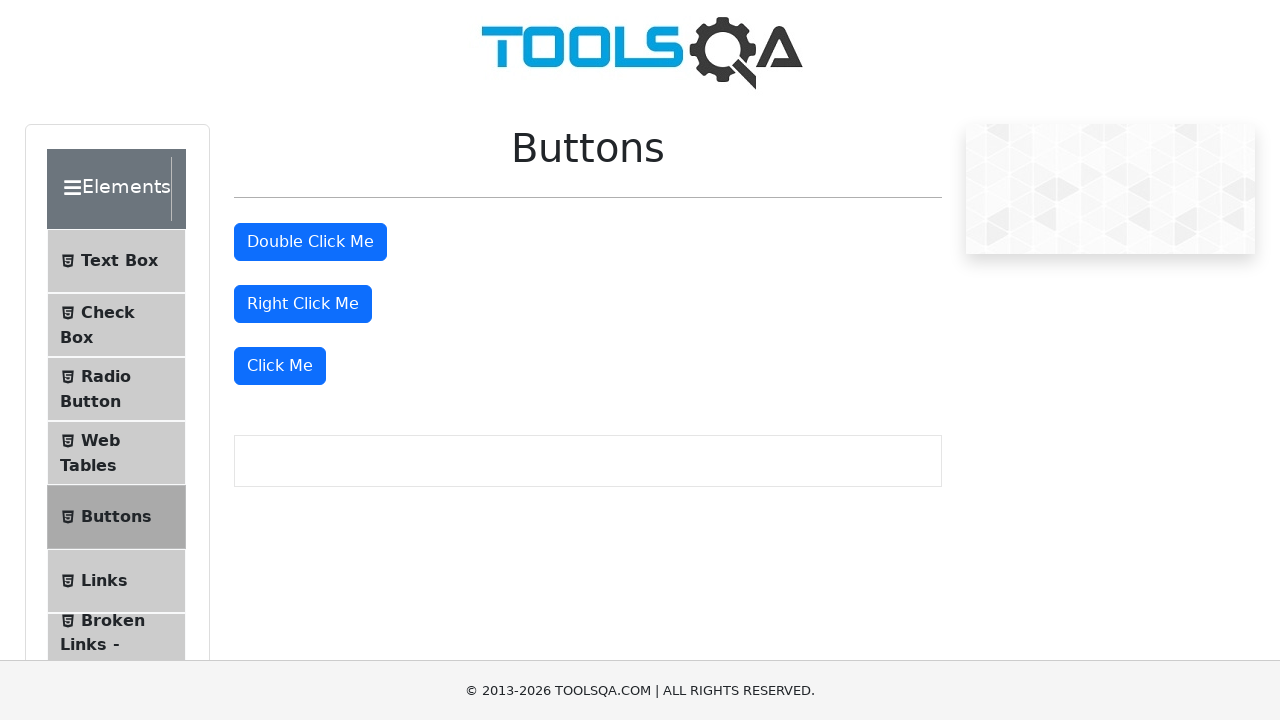

Double-clicked the double click button at (310, 242) on #doubleClickBtn
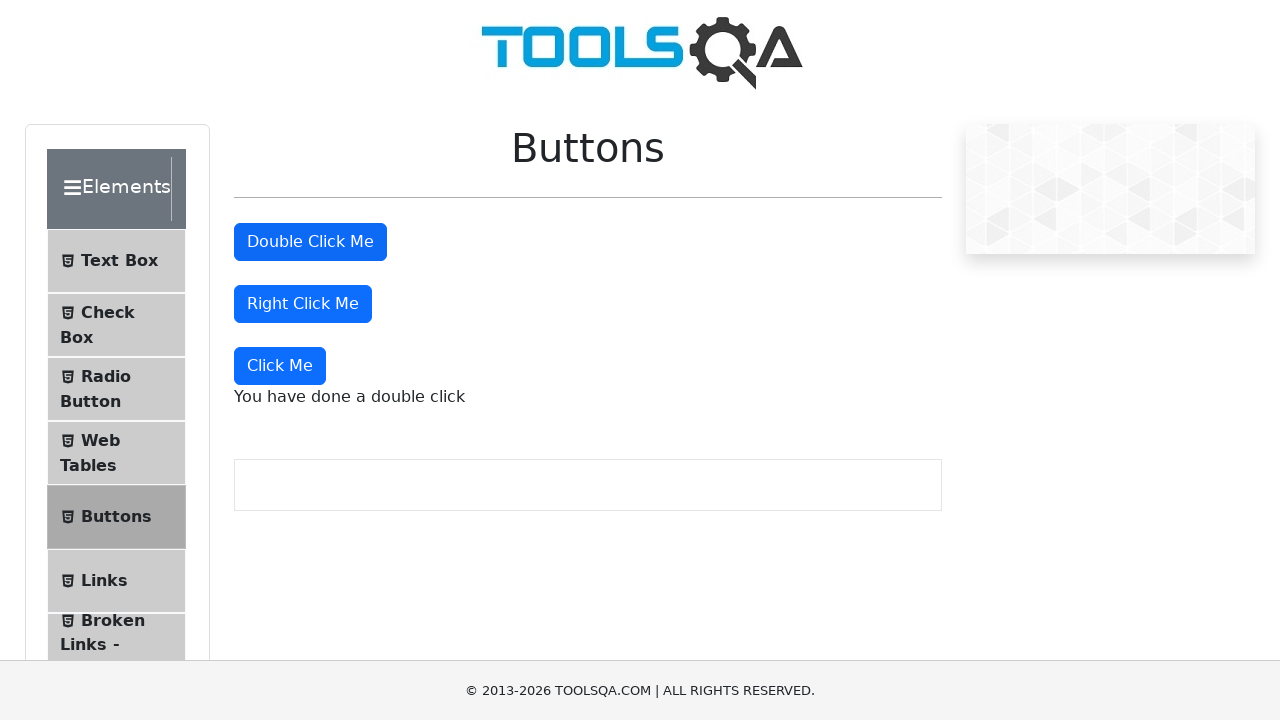

Double click message appeared
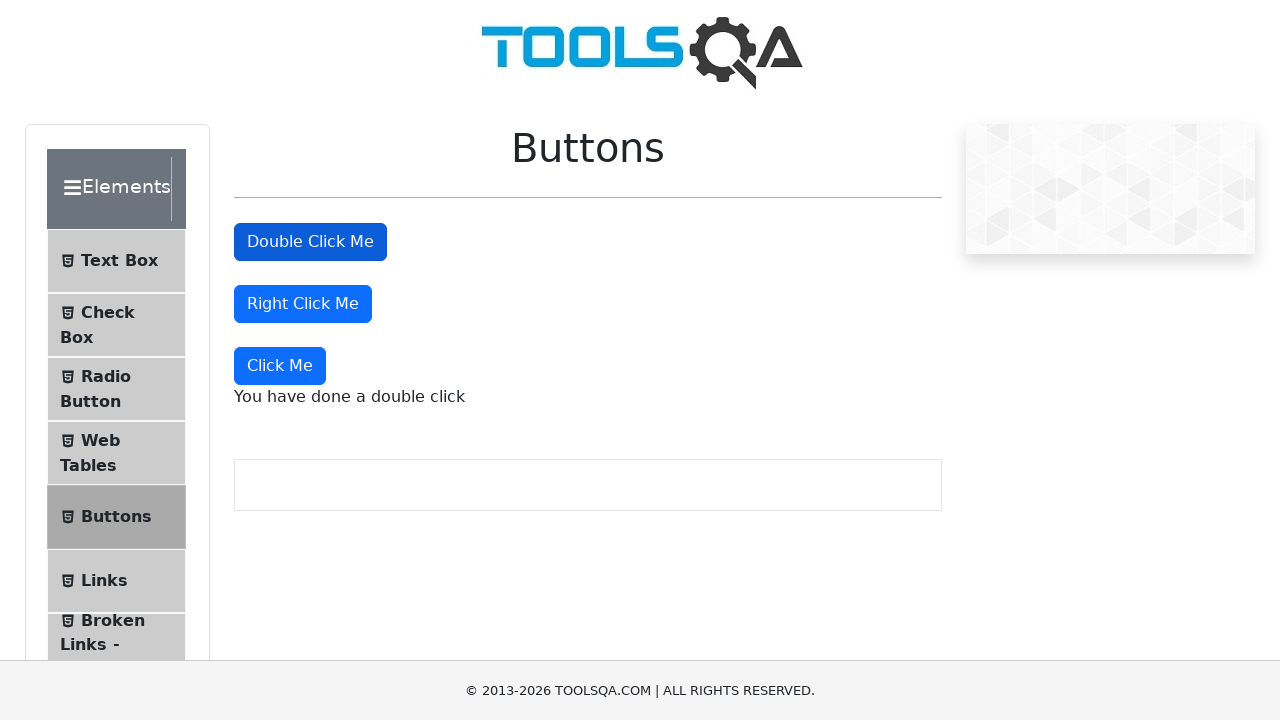

Right-clicked the right click button at (303, 304) on #rightClickBtn
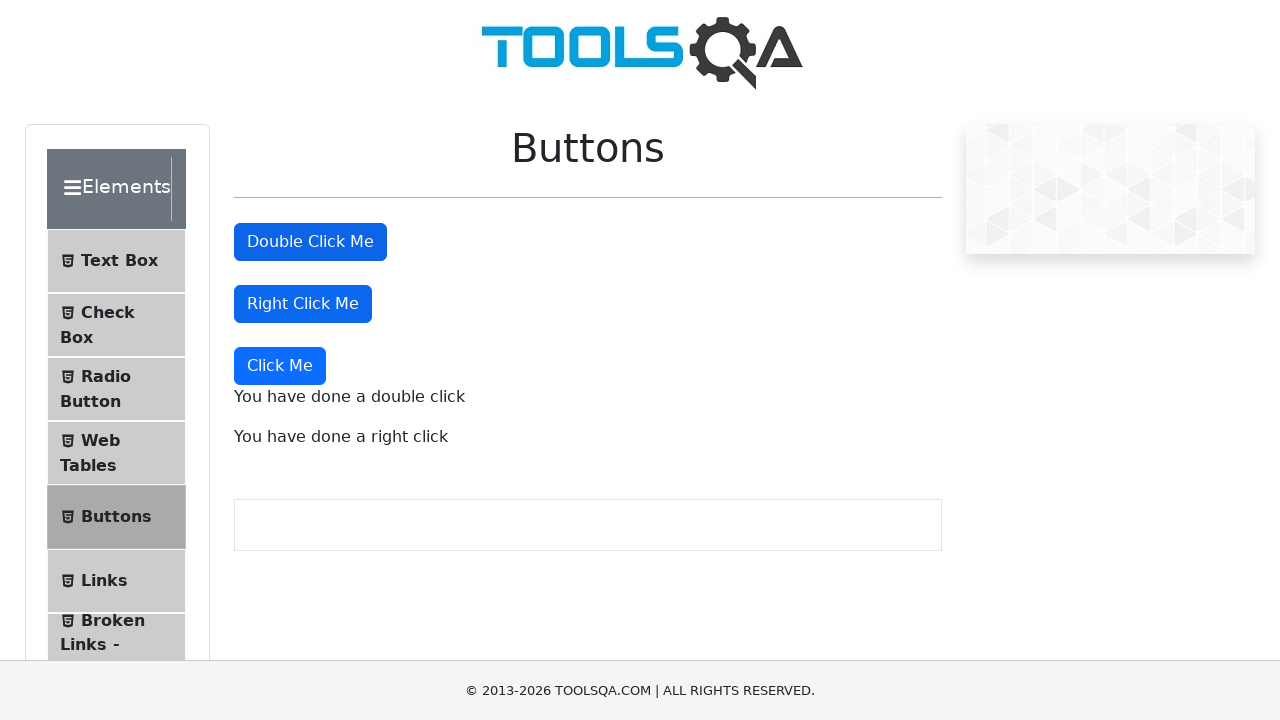

Right click message appeared
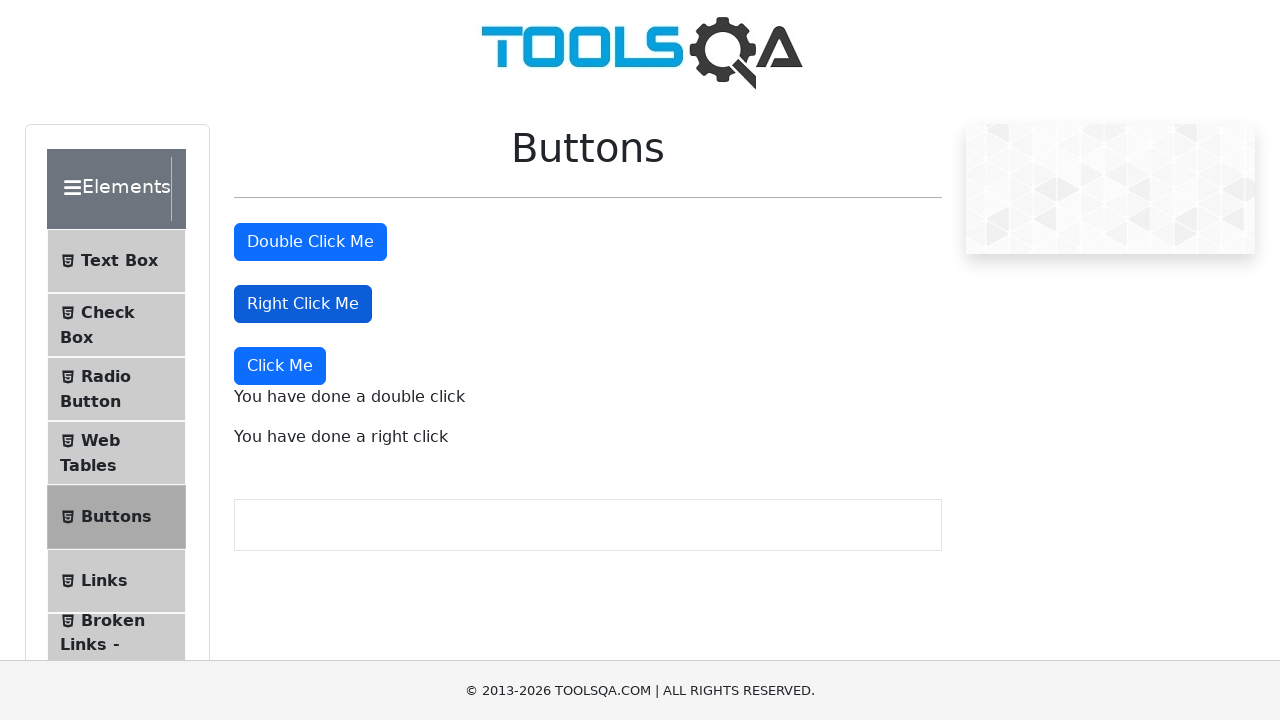

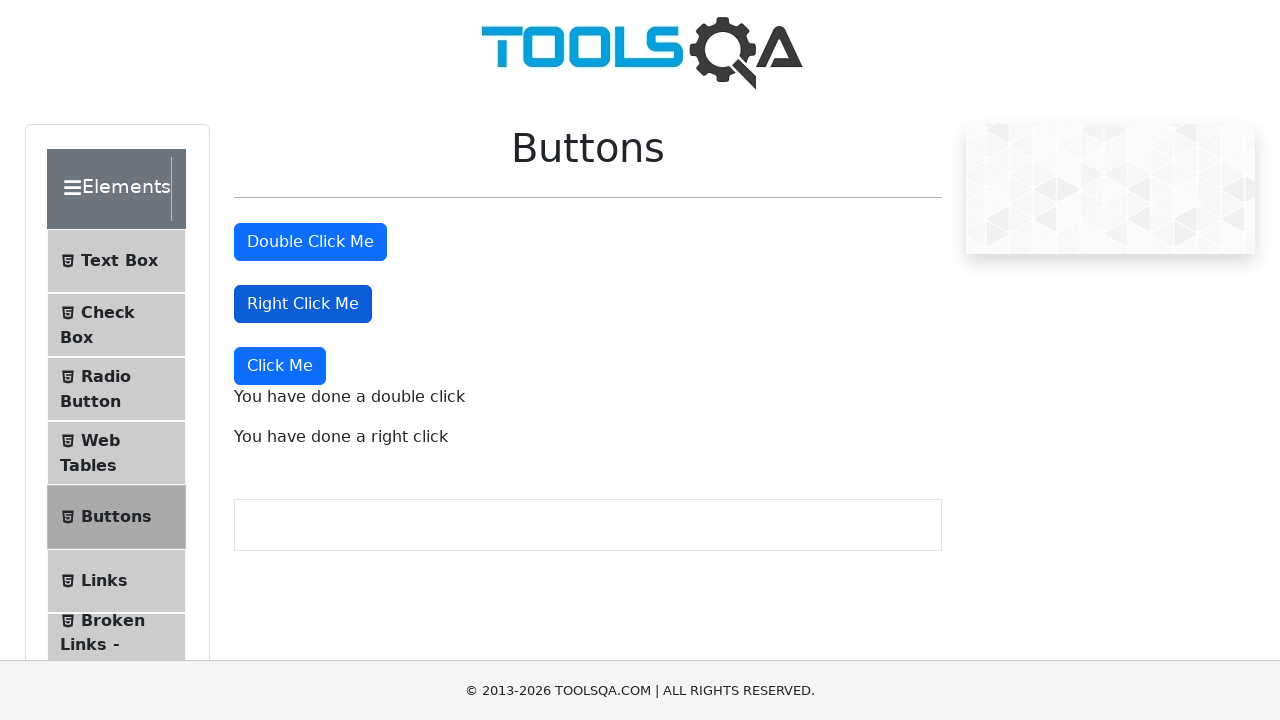